Tests the Python.org search functionality by entering "pycon" in the search field and submitting the search to verify results are returned

Starting URL: http://www.python.org

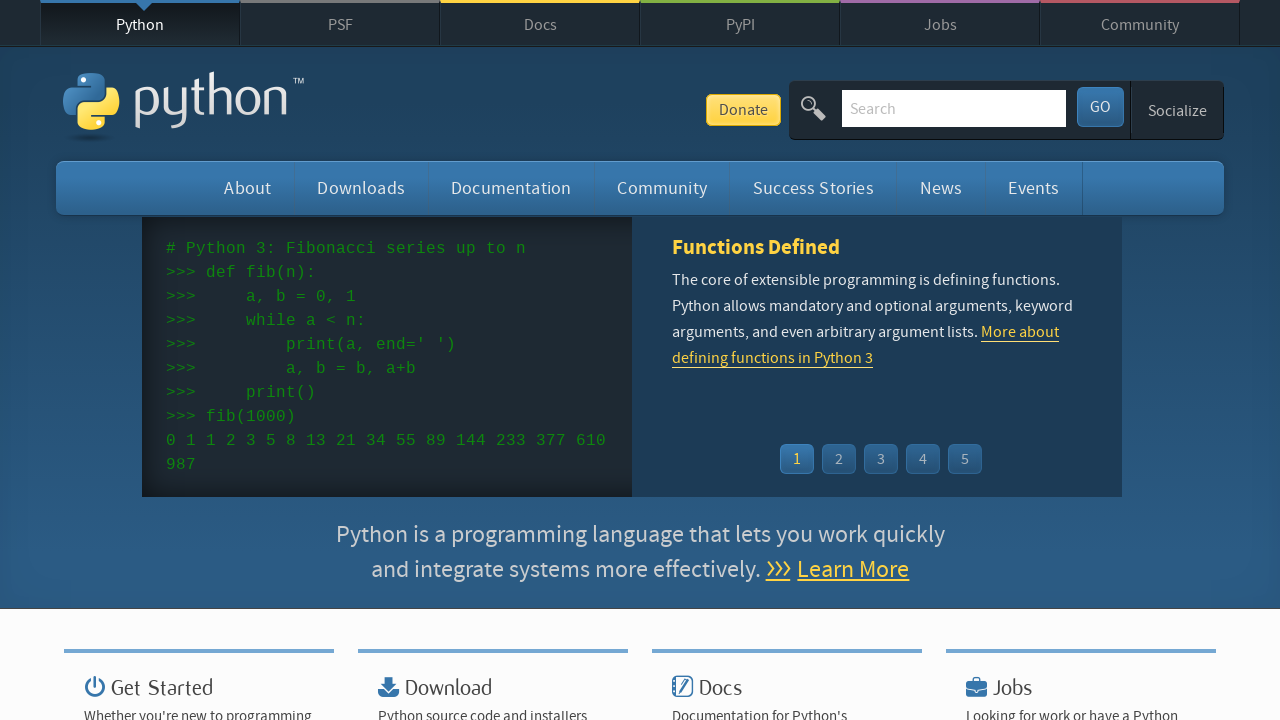

Verified page title contains 'Python'
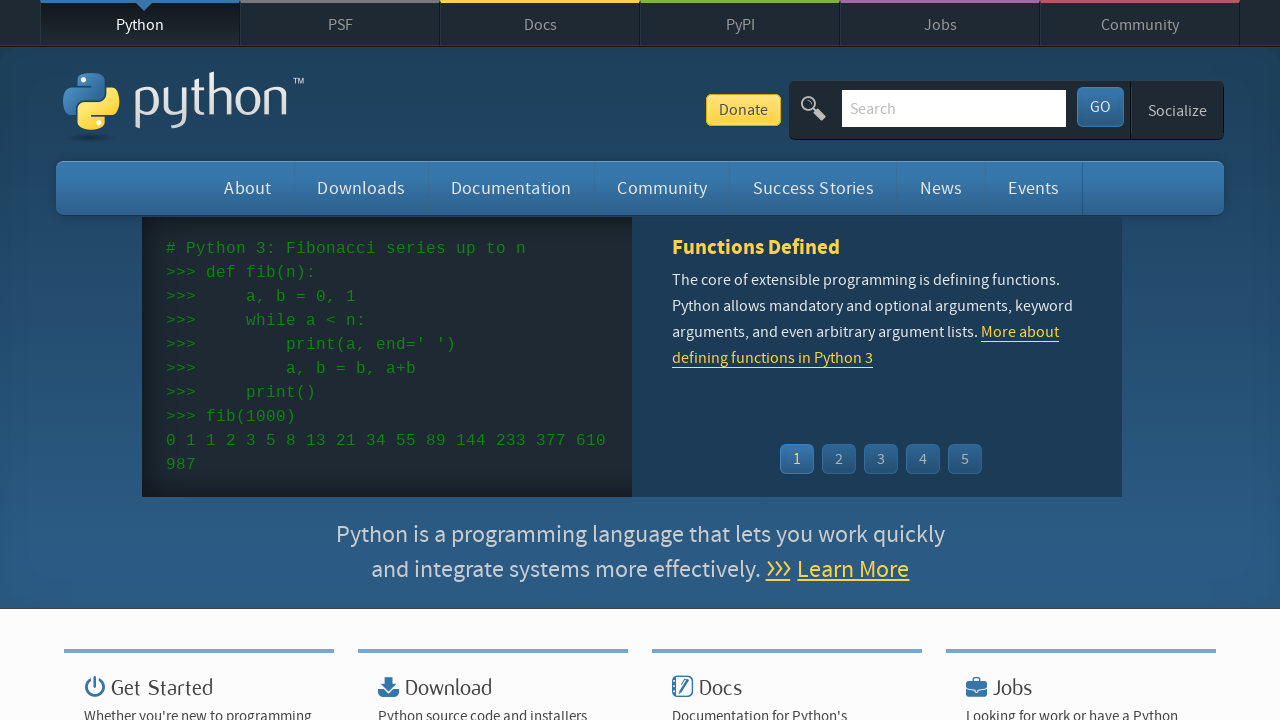

Filled search field with 'pycon' on #id-search-field
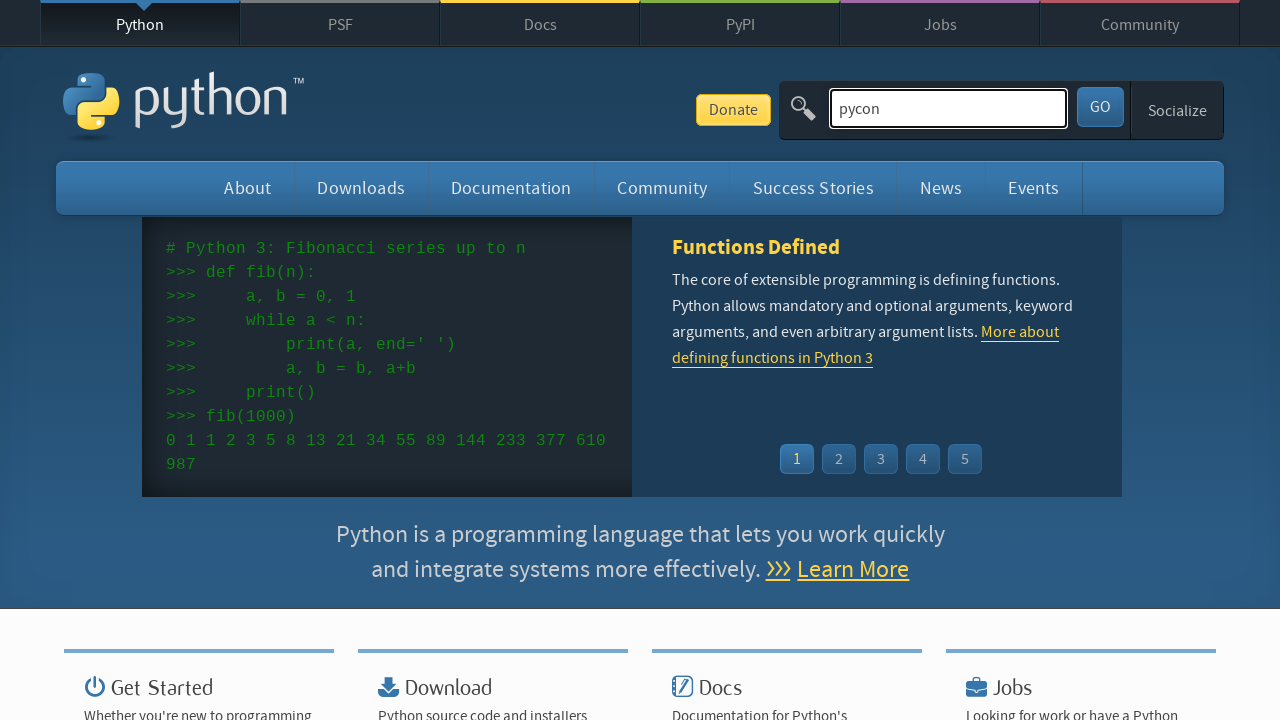

Pressed Enter to submit search on #id-search-field
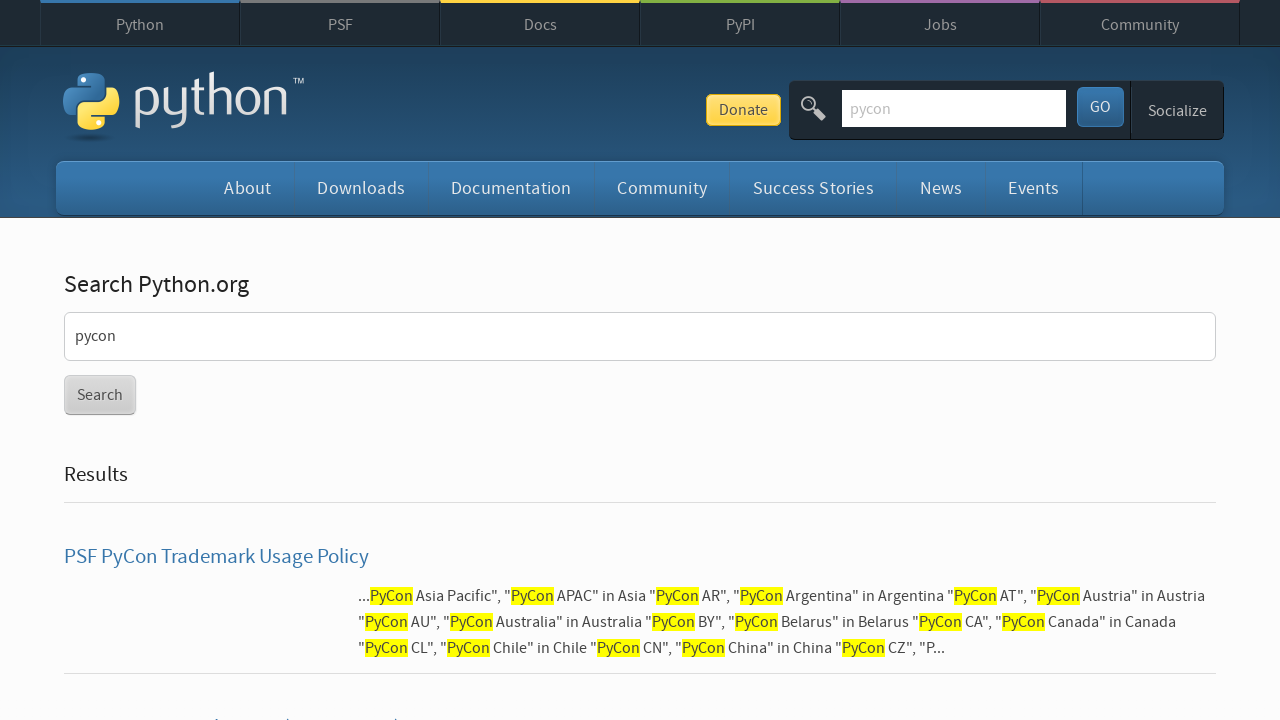

Waited for network idle, search results loaded
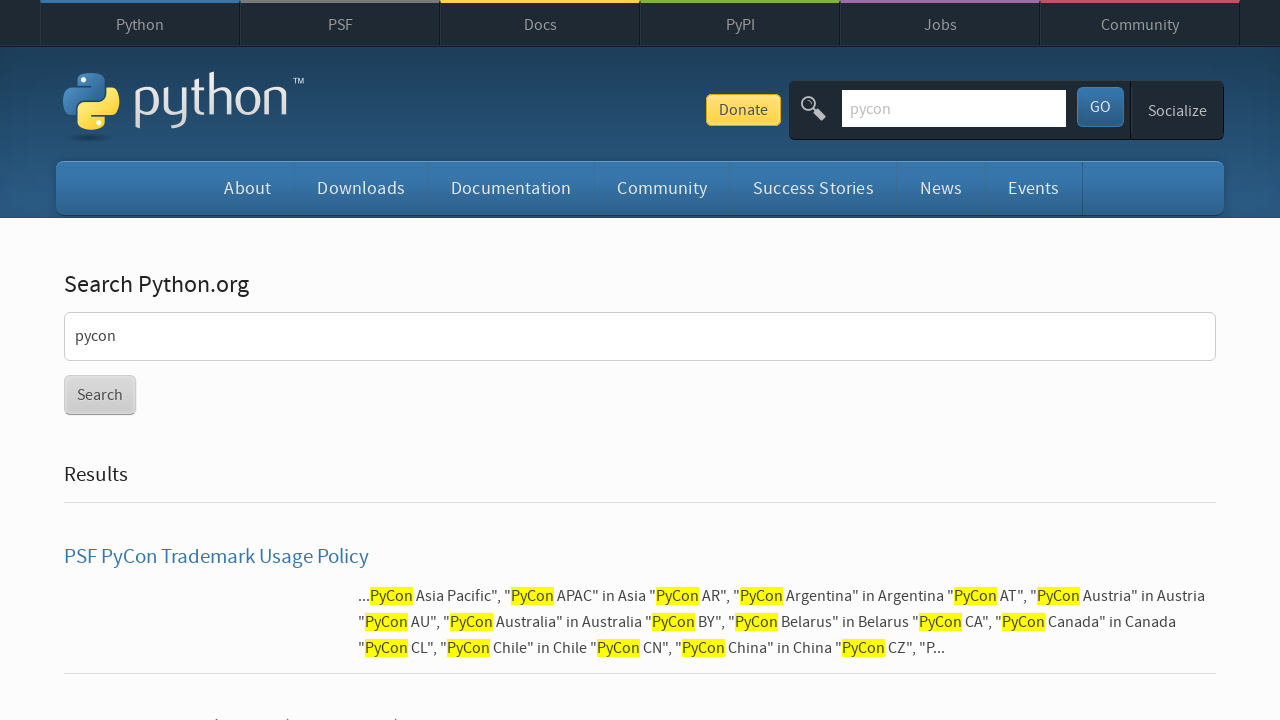

Verified search results are present (no 'No results found' message)
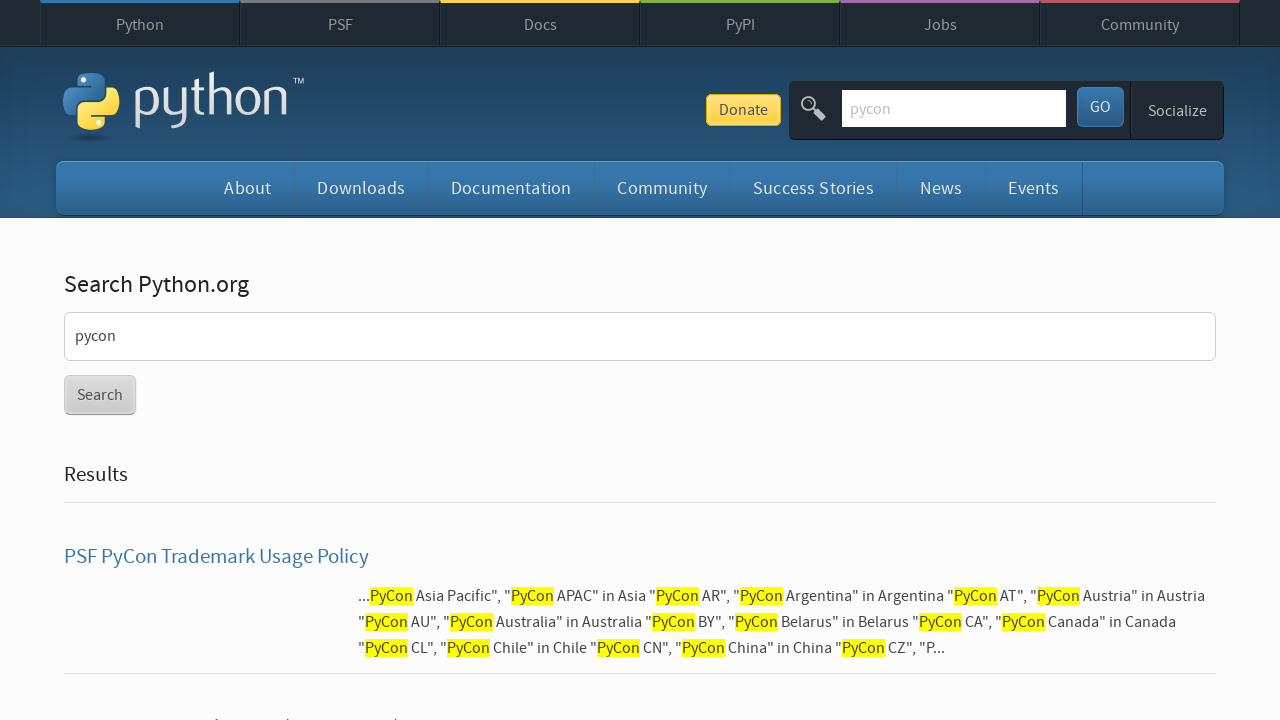

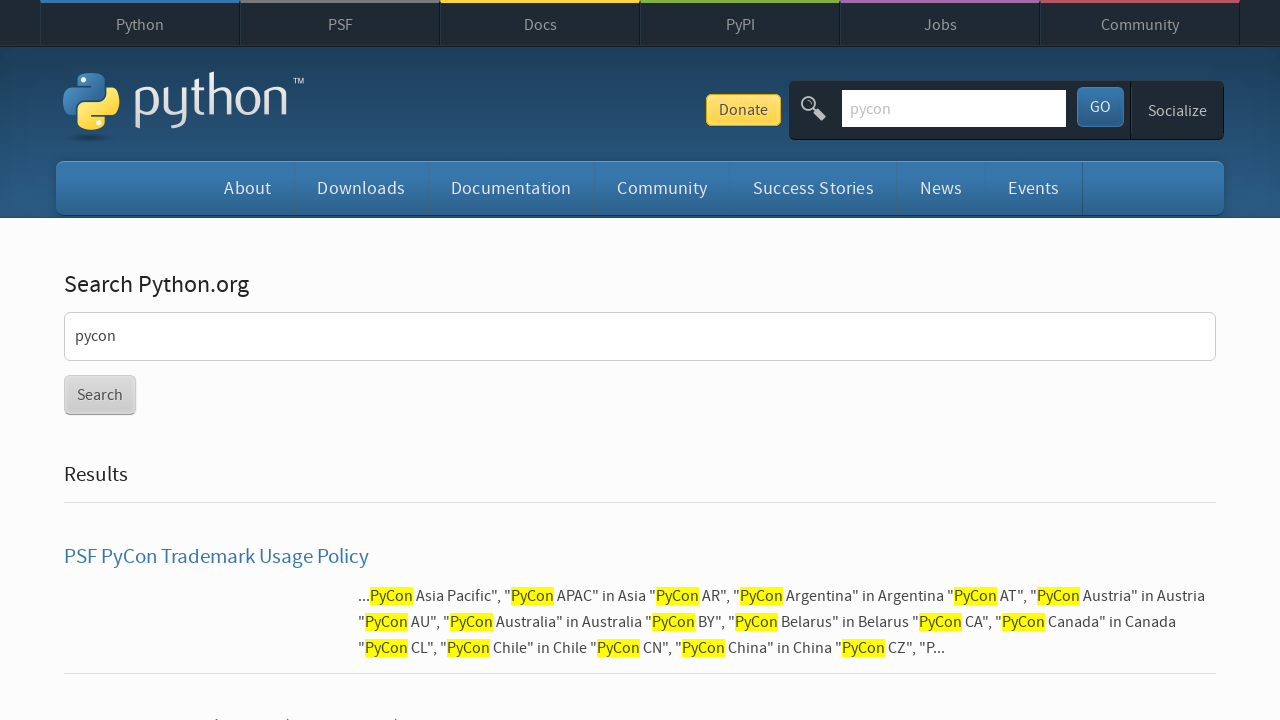